Tests that all payment method radio buttons (credit, debit, paypal) are selectable on the checkout page.

Starting URL: https://webshop-agil-testautomatiserare.netlify.app/checkout

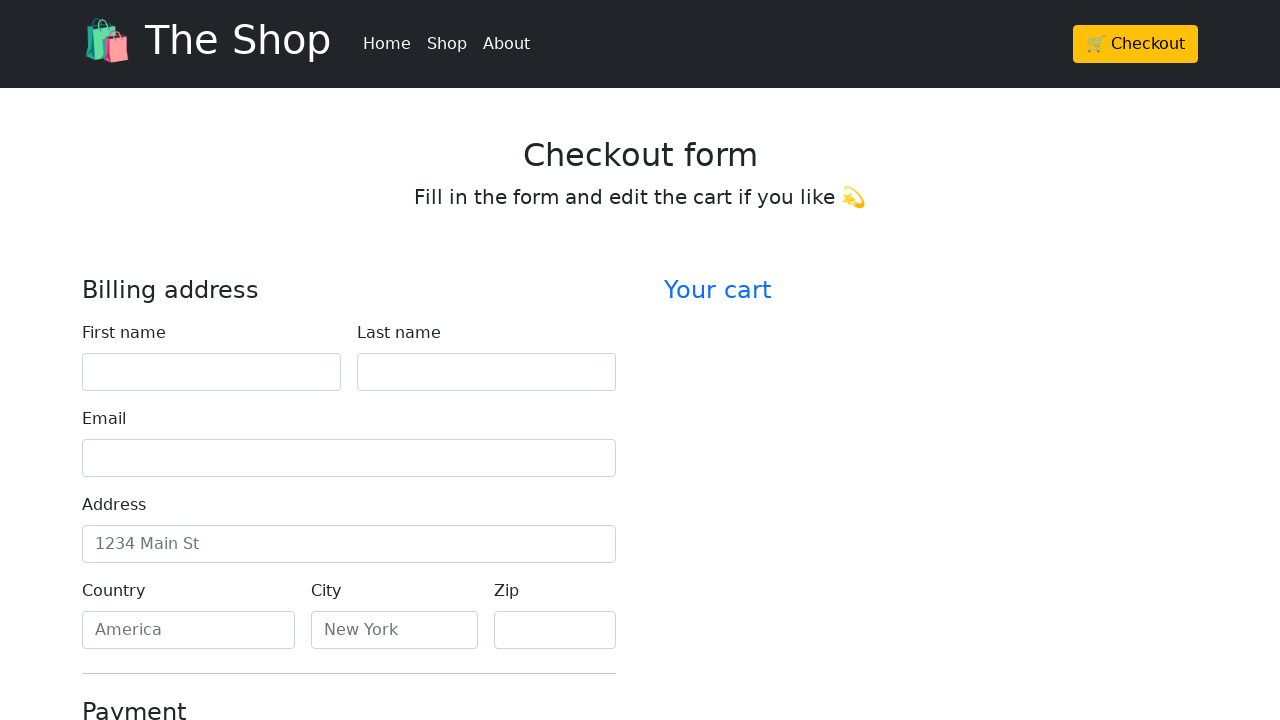

Clicked on credit payment method radio button at (90, 361) on #credit
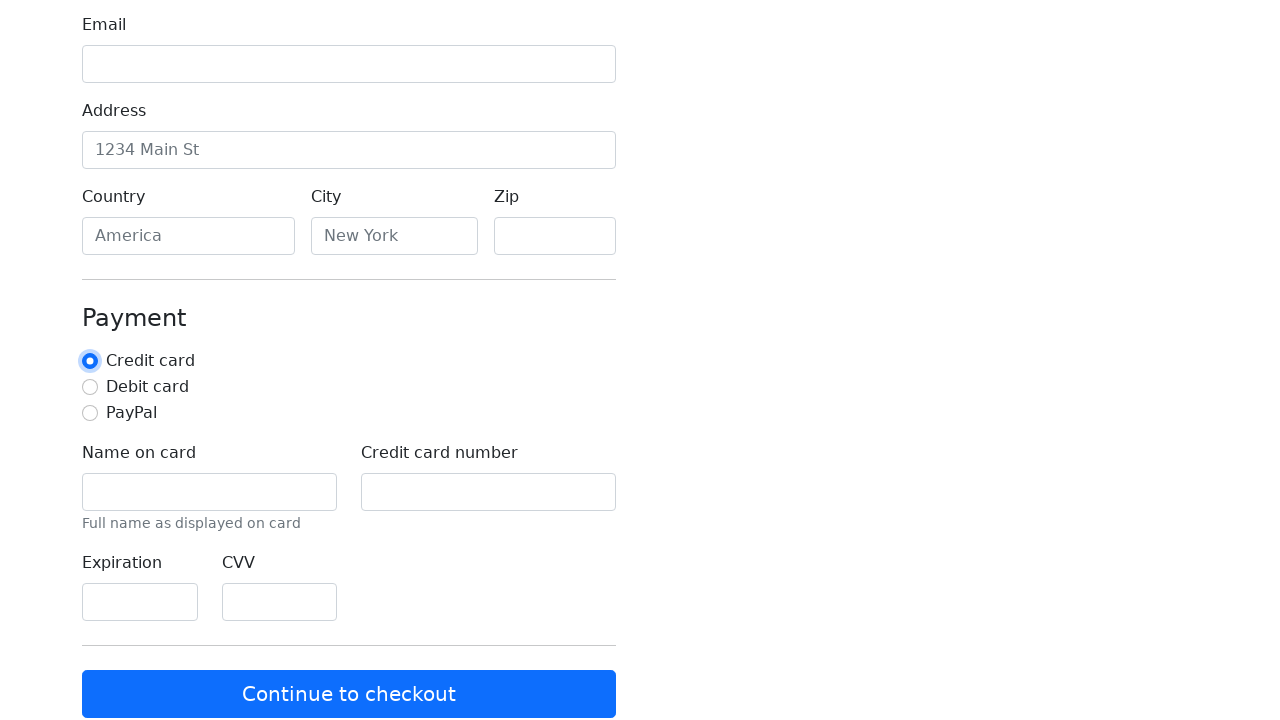

Verified credit payment method is selected
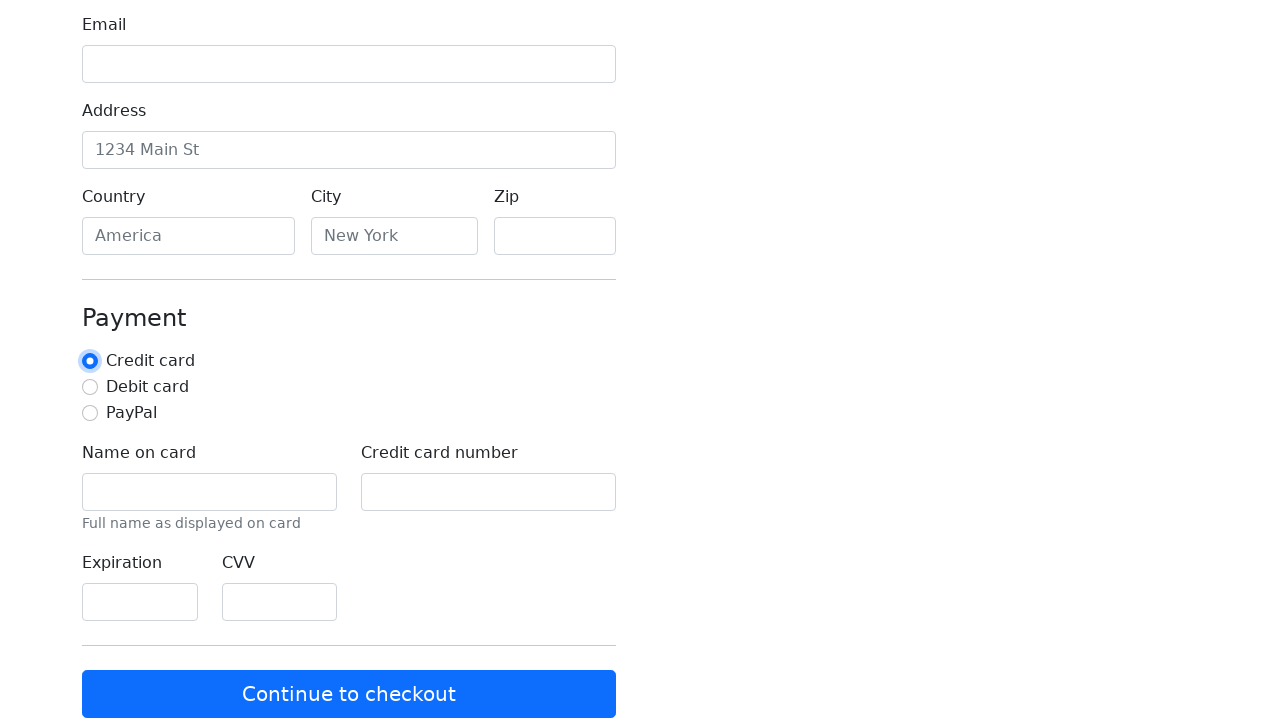

Clicked on debit payment method radio button at (90, 387) on #debit
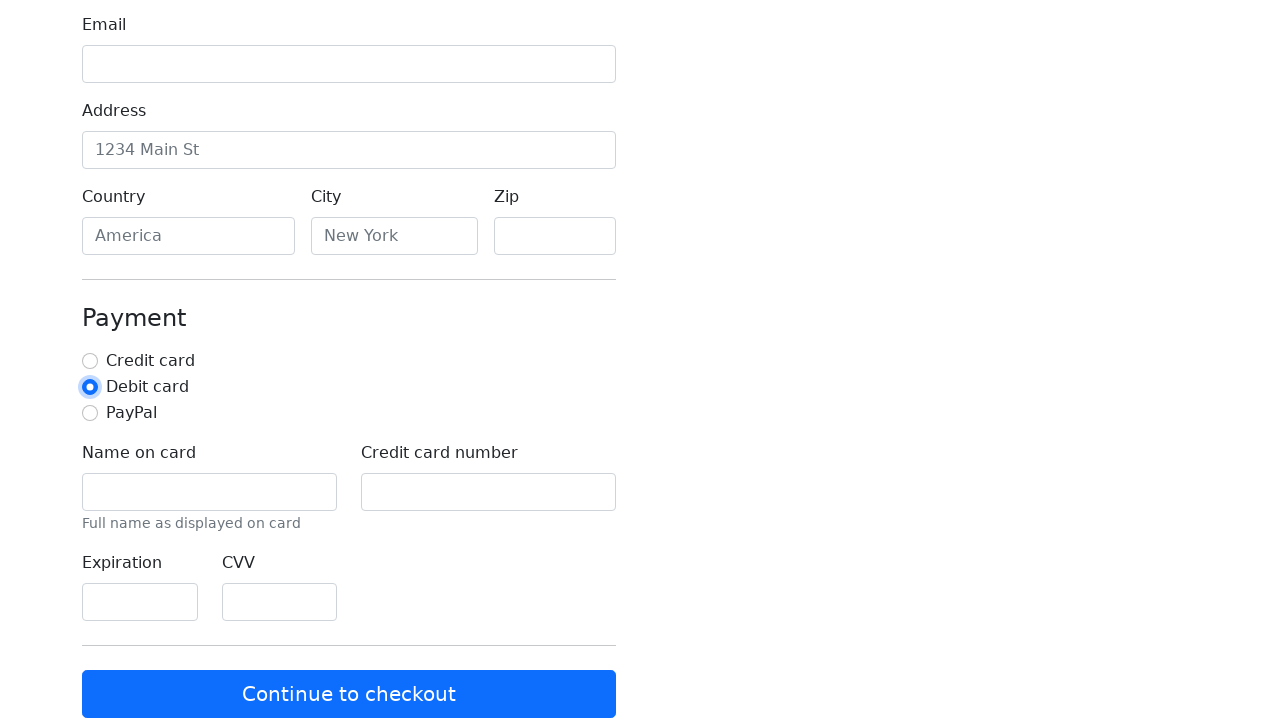

Verified debit payment method is selected
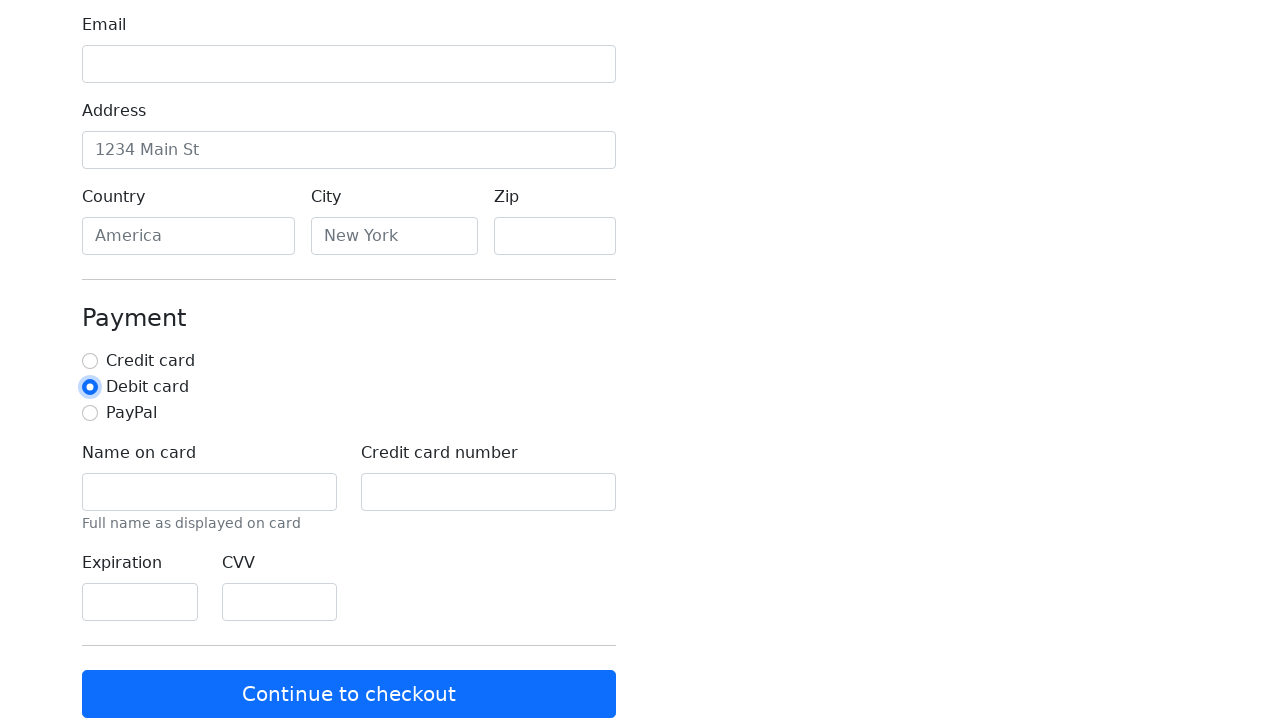

Clicked on paypal payment method radio button at (90, 413) on #paypal
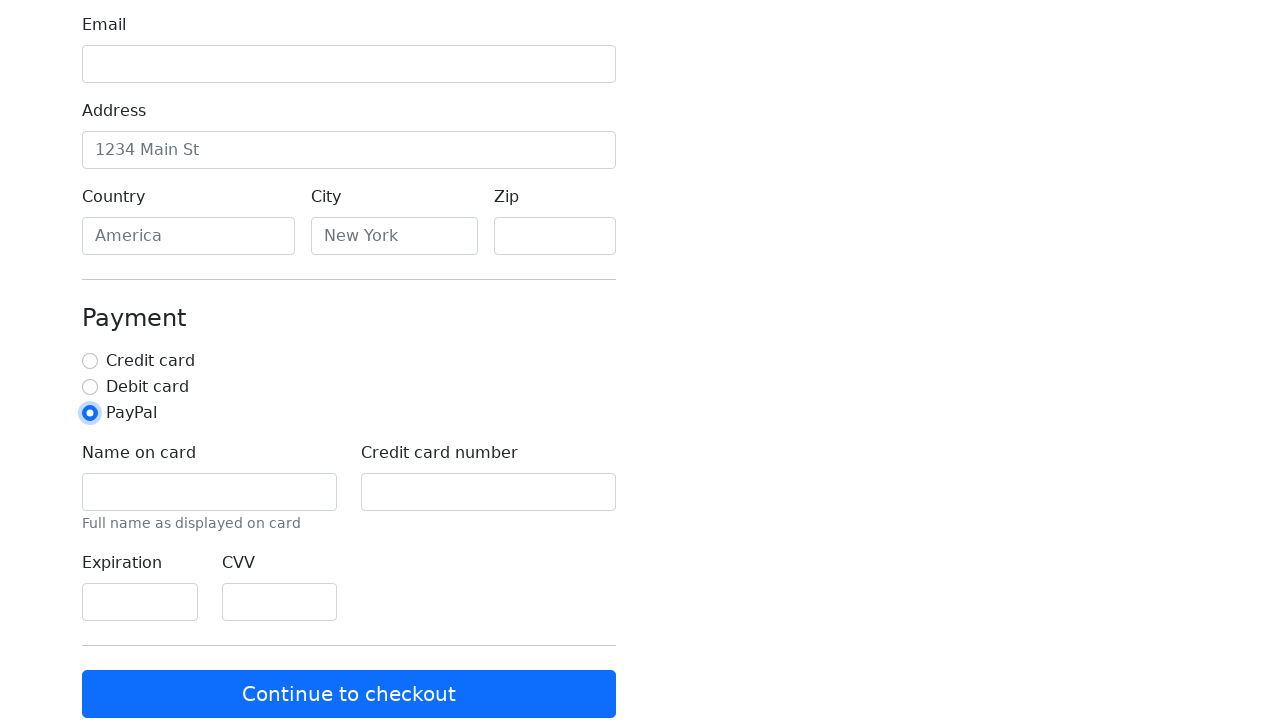

Verified paypal payment method is selected
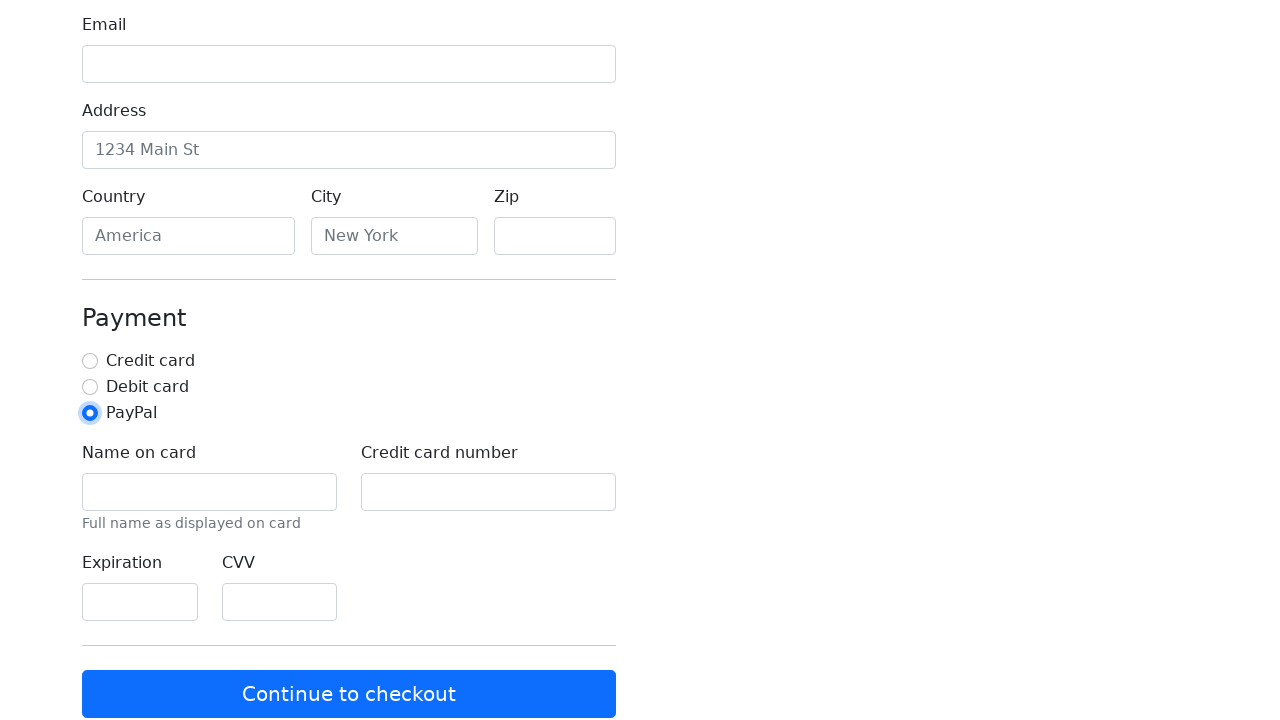

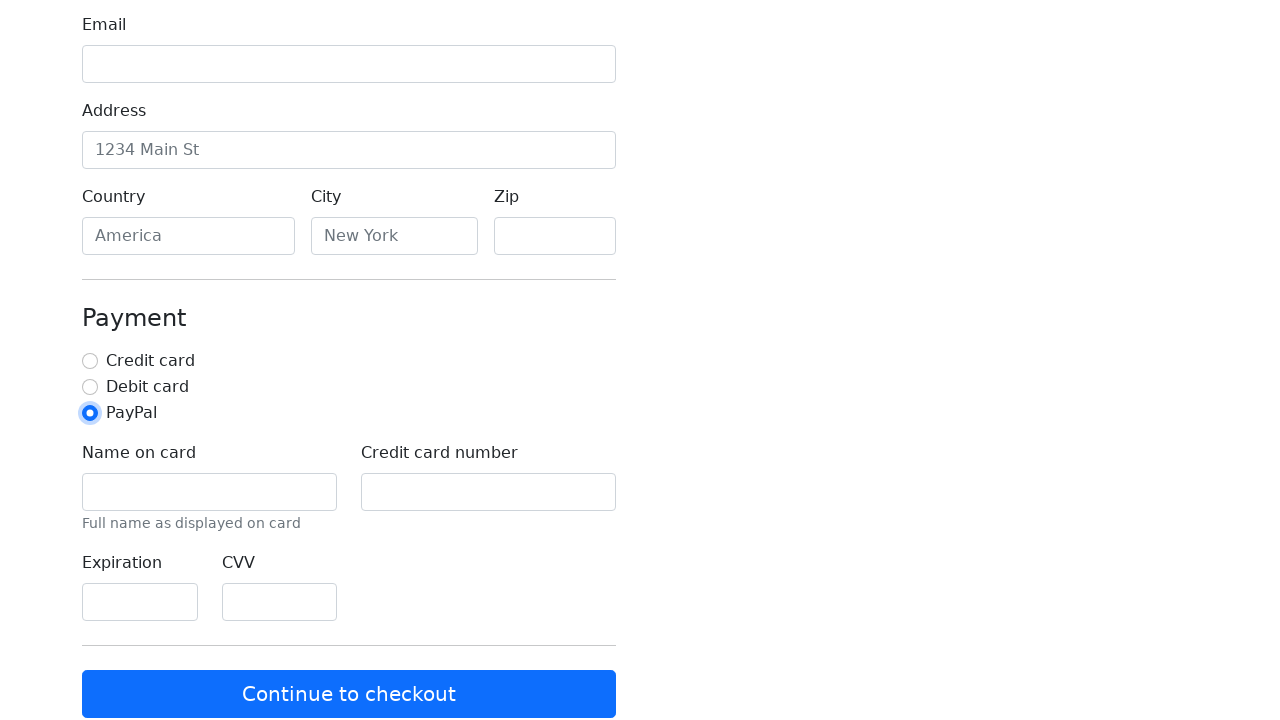